Tests opening multiple tabs by clicking a link and button, verifying content in new tabs

Starting URL: https://rahulshettyacademy.com/AutomationPractice/

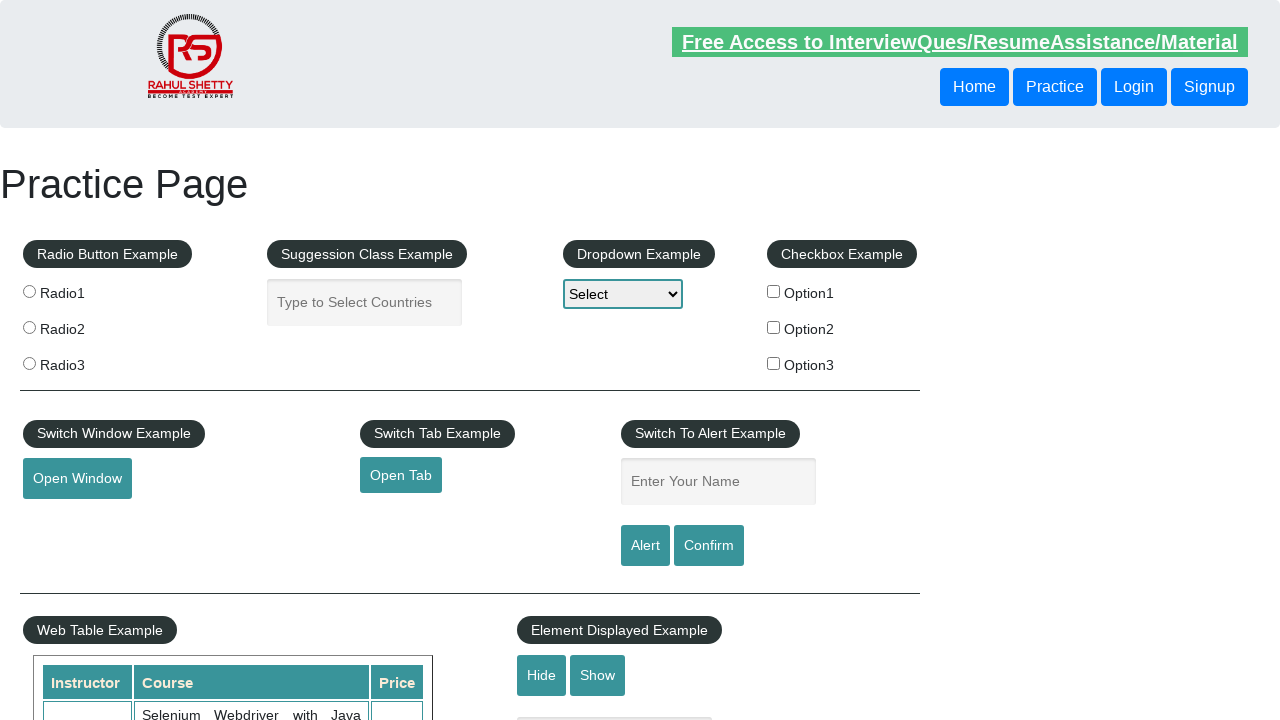

Waited for open tab link to be available
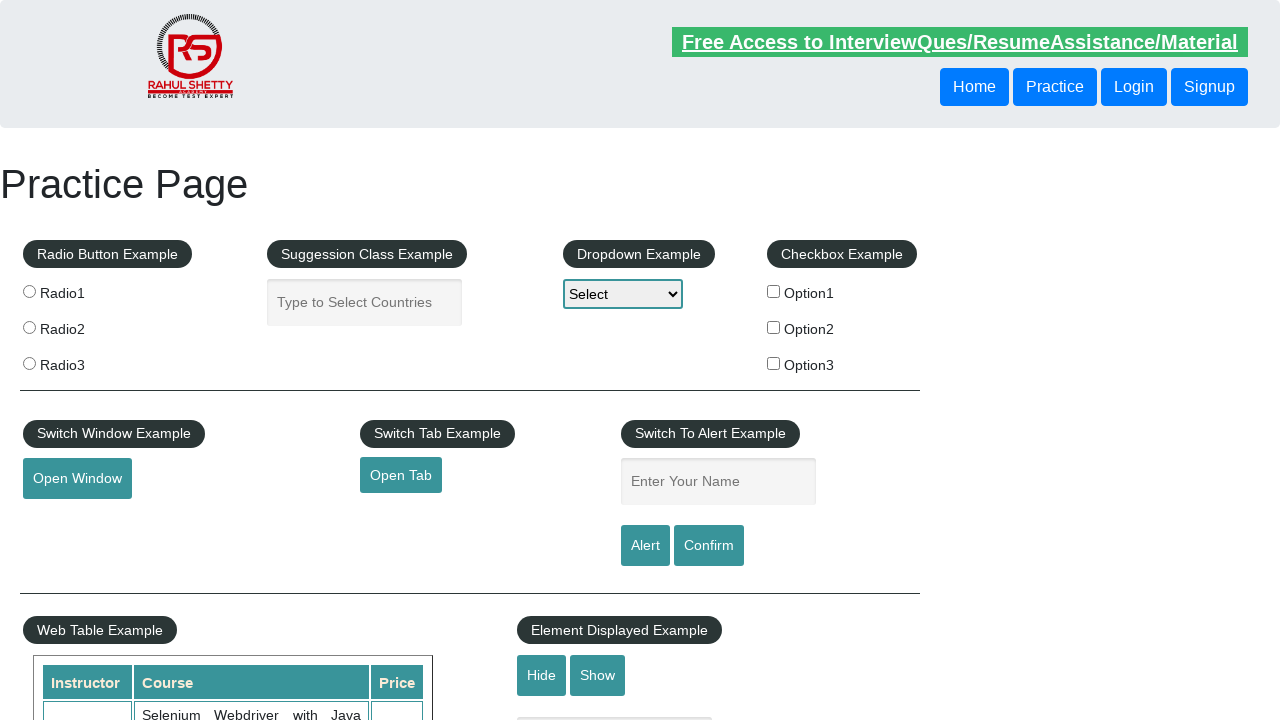

Clicked open tab link and new tab opened at (401, 475) on #opentab
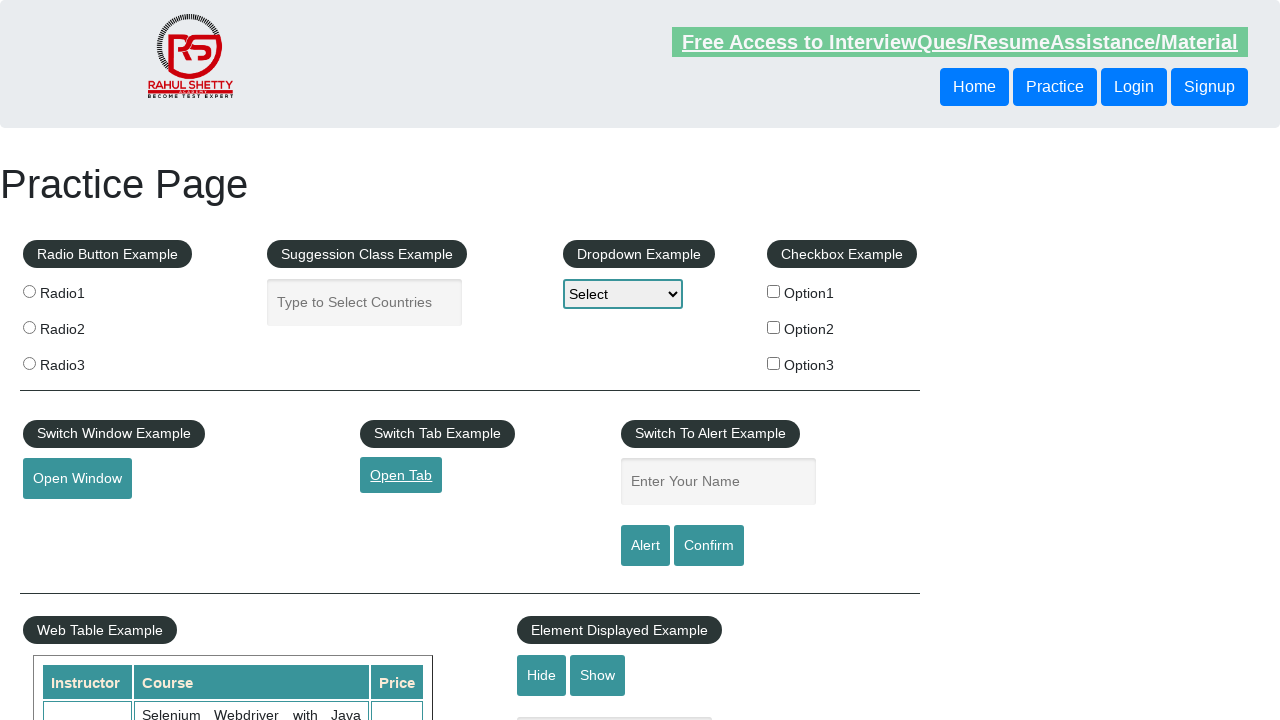

Retrieved new tab page object
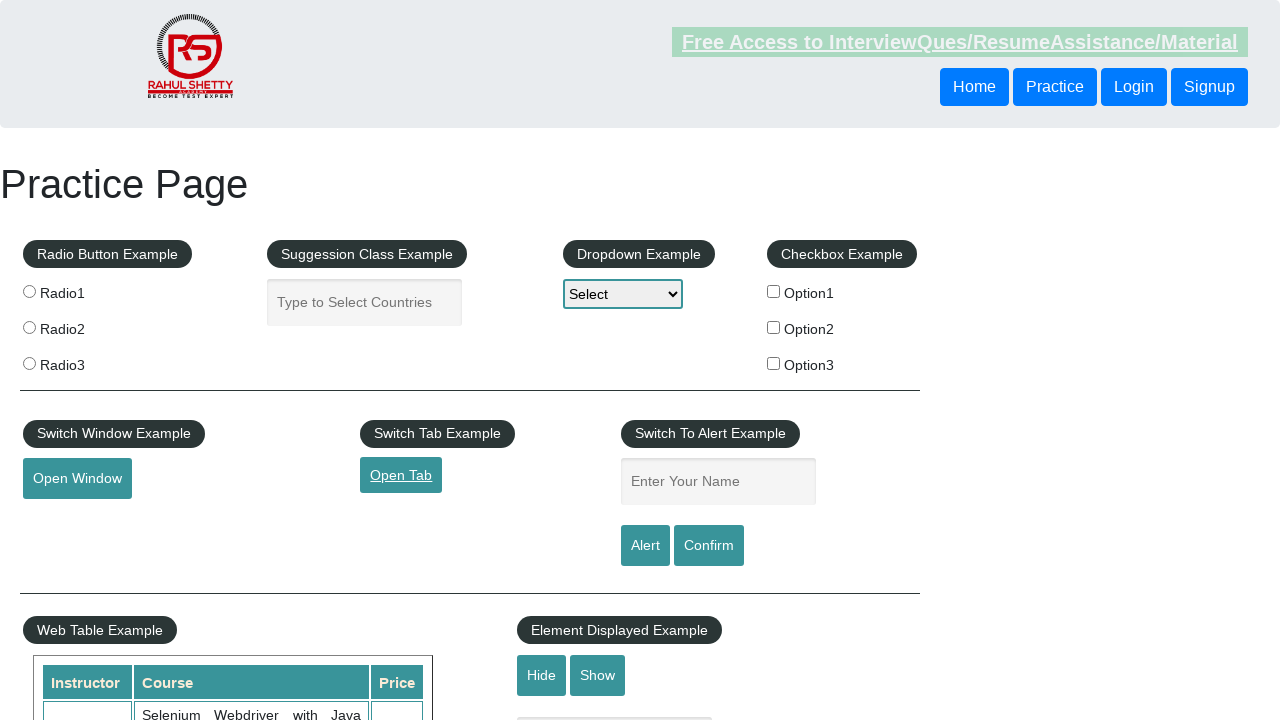

Verified 'Access all our Courses' text in new tab
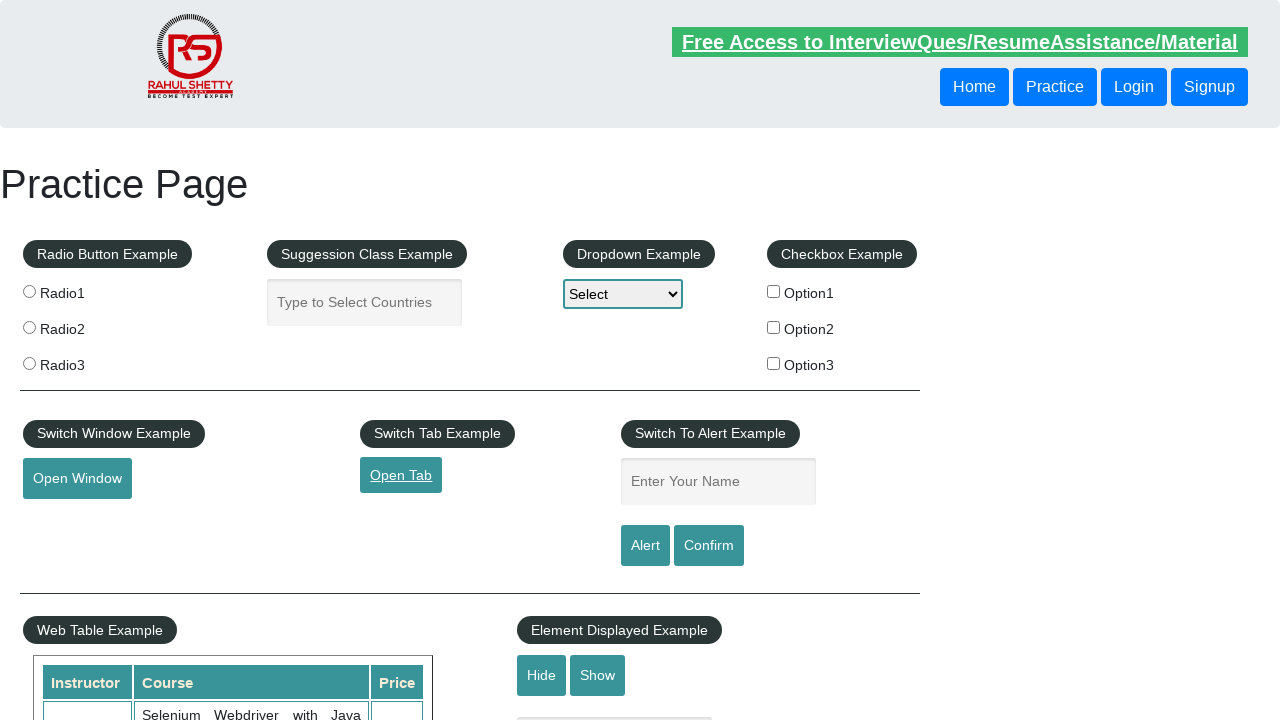

Clicked Open Window button and popup window opened at (77, 479) on internal:role=button[name="Open Window"i]
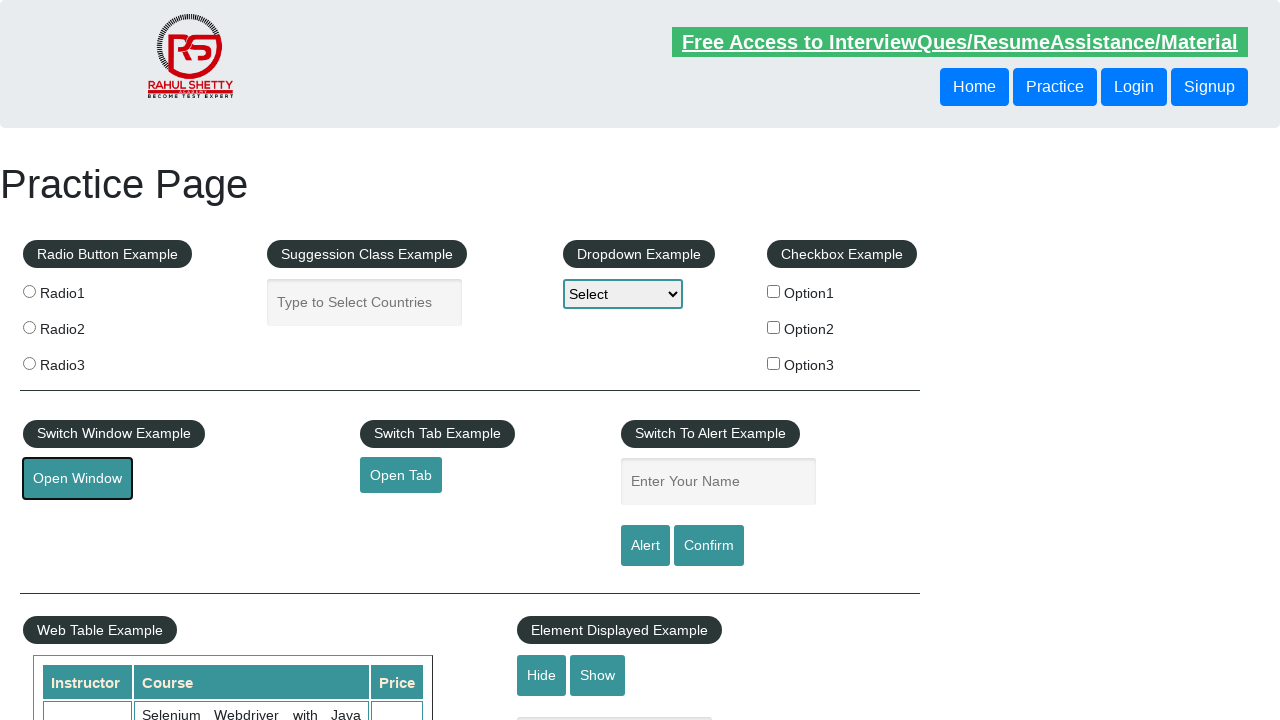

Retrieved popup window page object
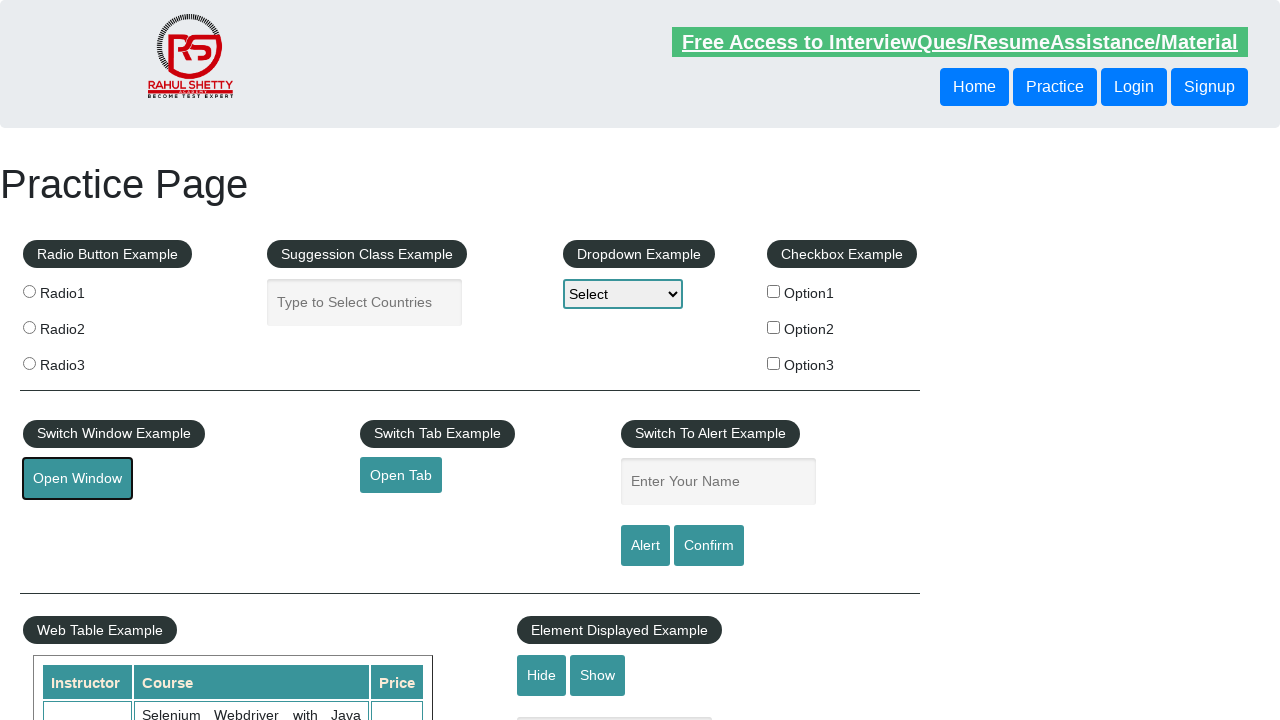

Verified 'Access all our Courses' text in popup window
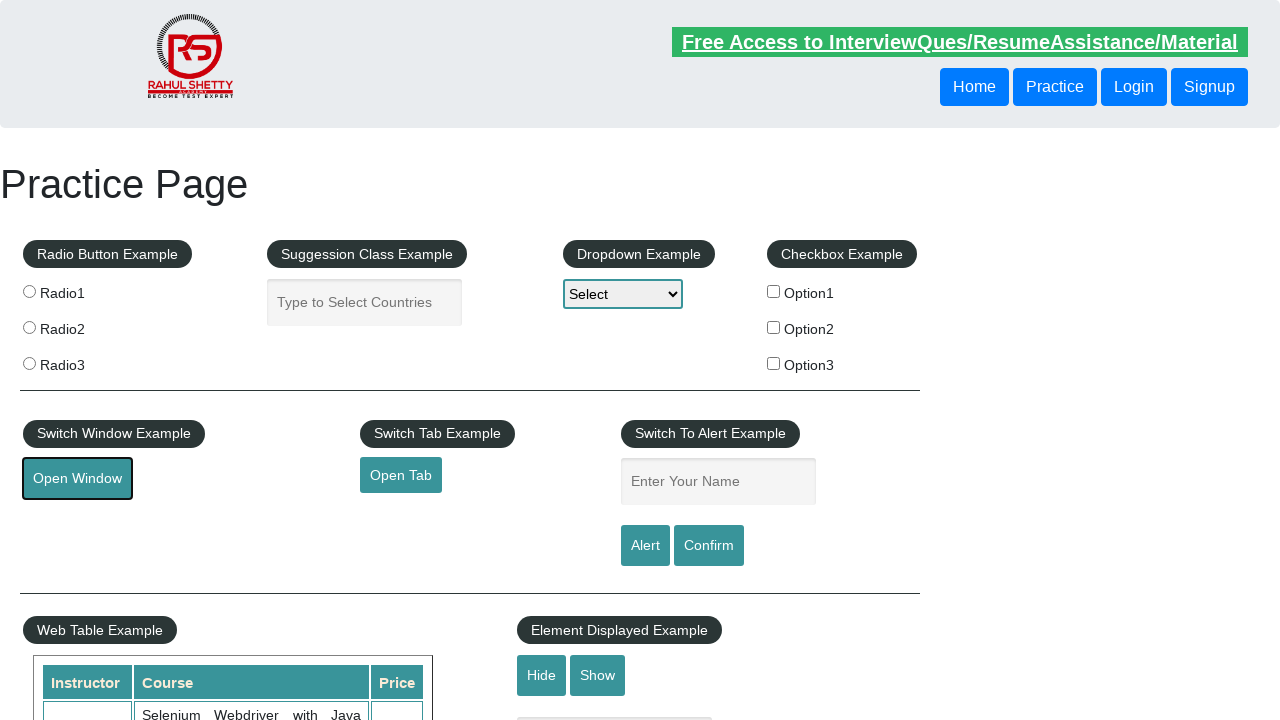

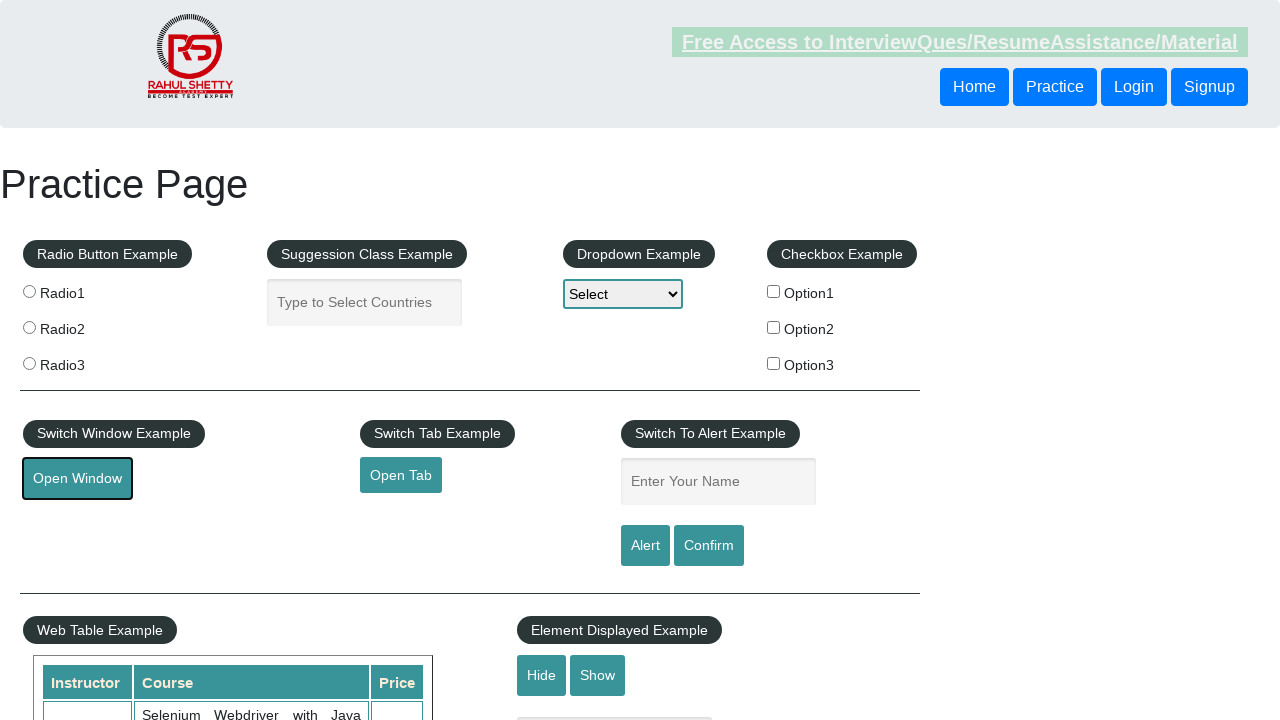